Tests that clicking an already selected radio button keeps it selected without changing state

Starting URL: https://formy-project.herokuapp.com/radiobutton

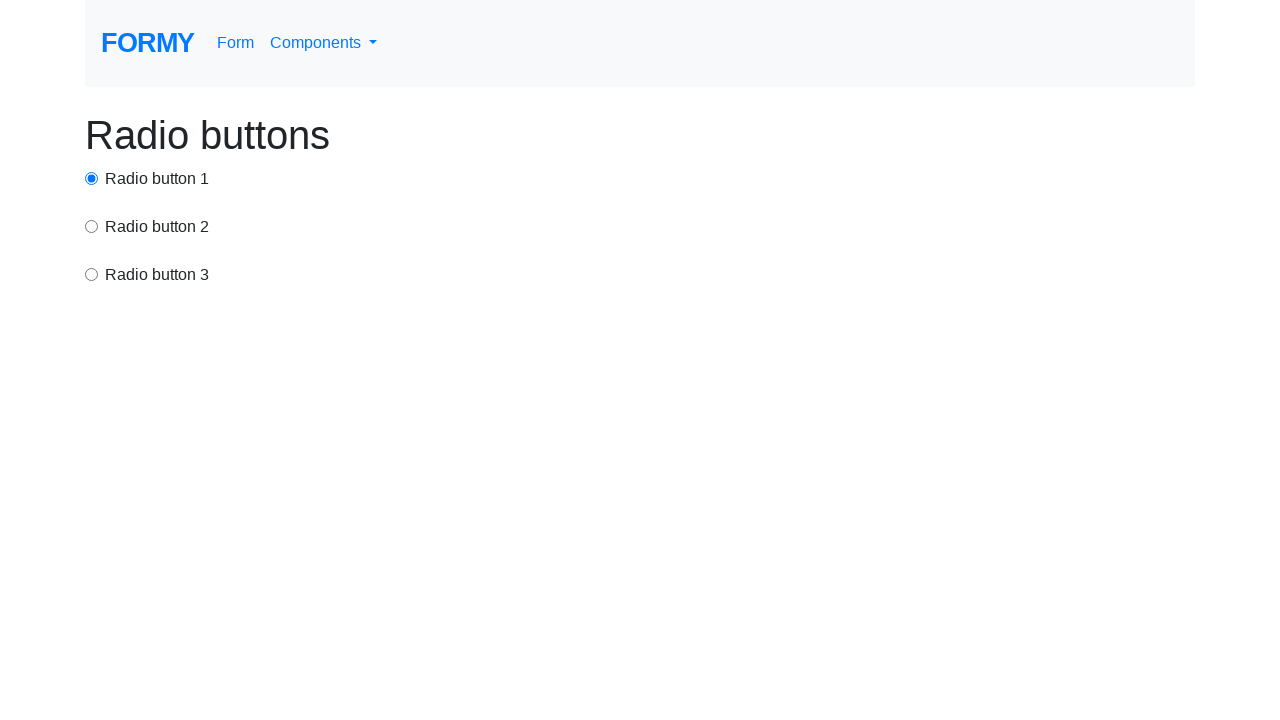

Verified page header displays 'Radio buttons'
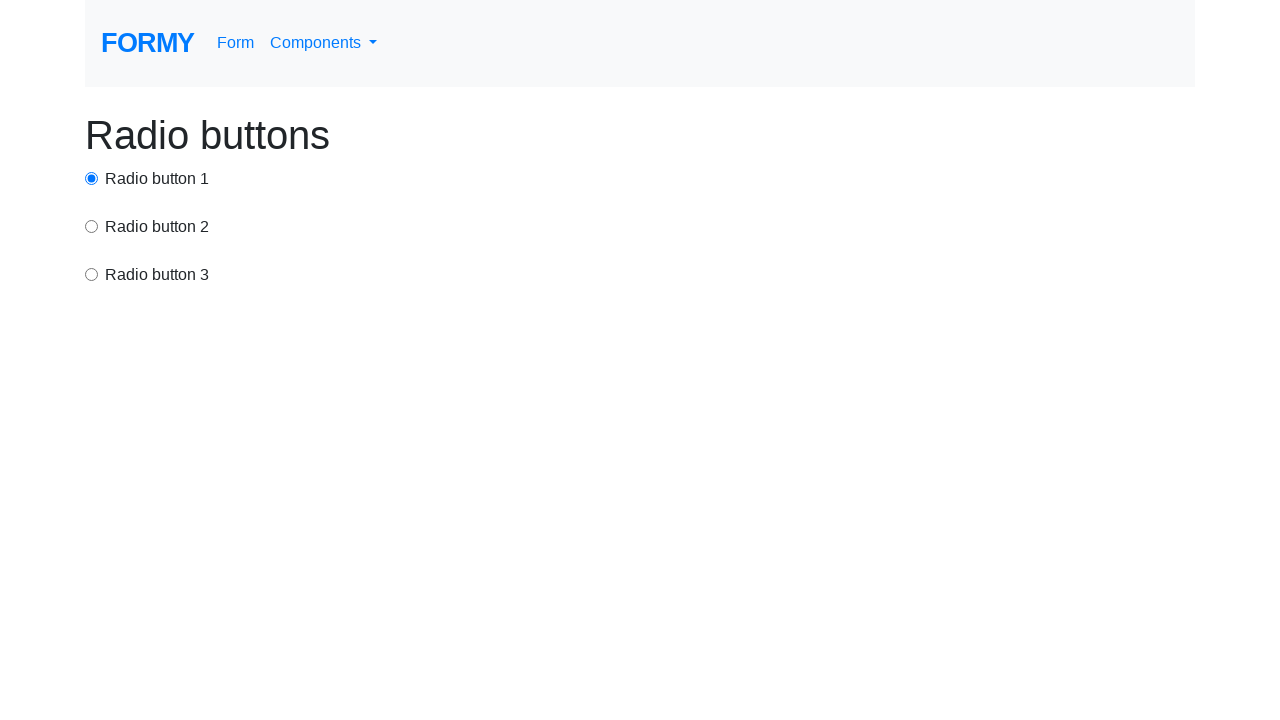

Located all radio button elements on the page
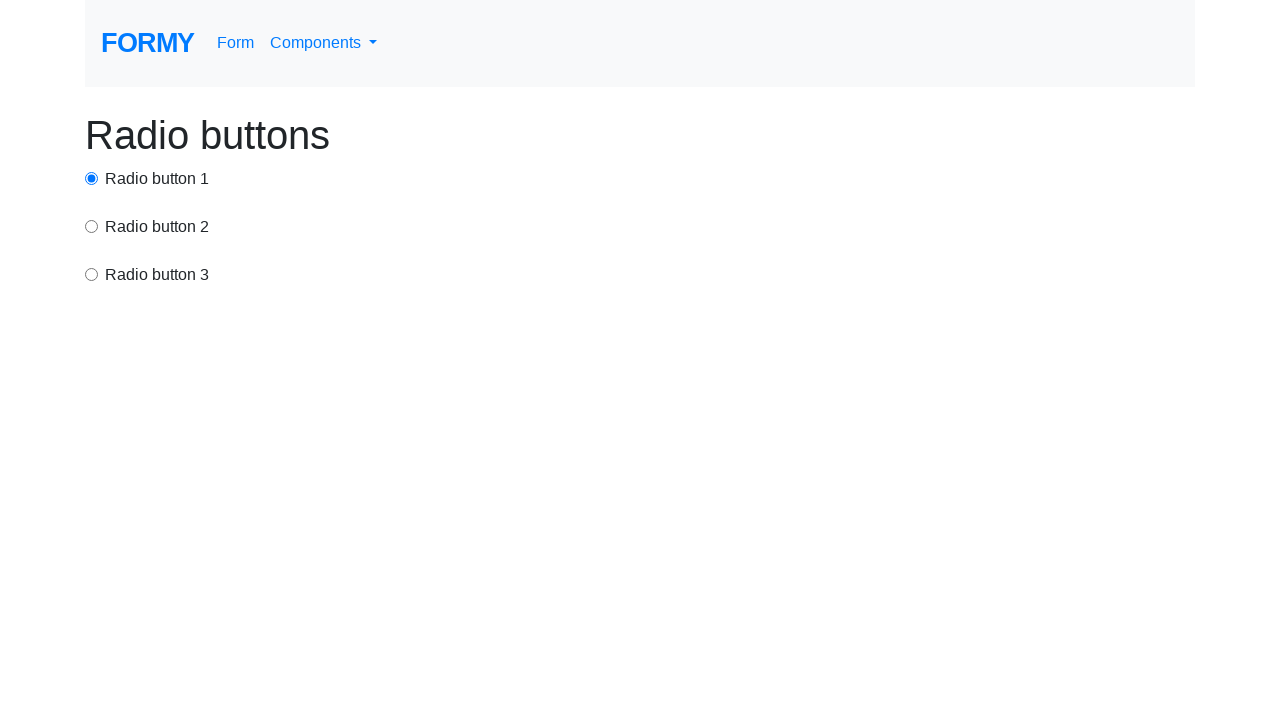

Verified first radio button is selected by default
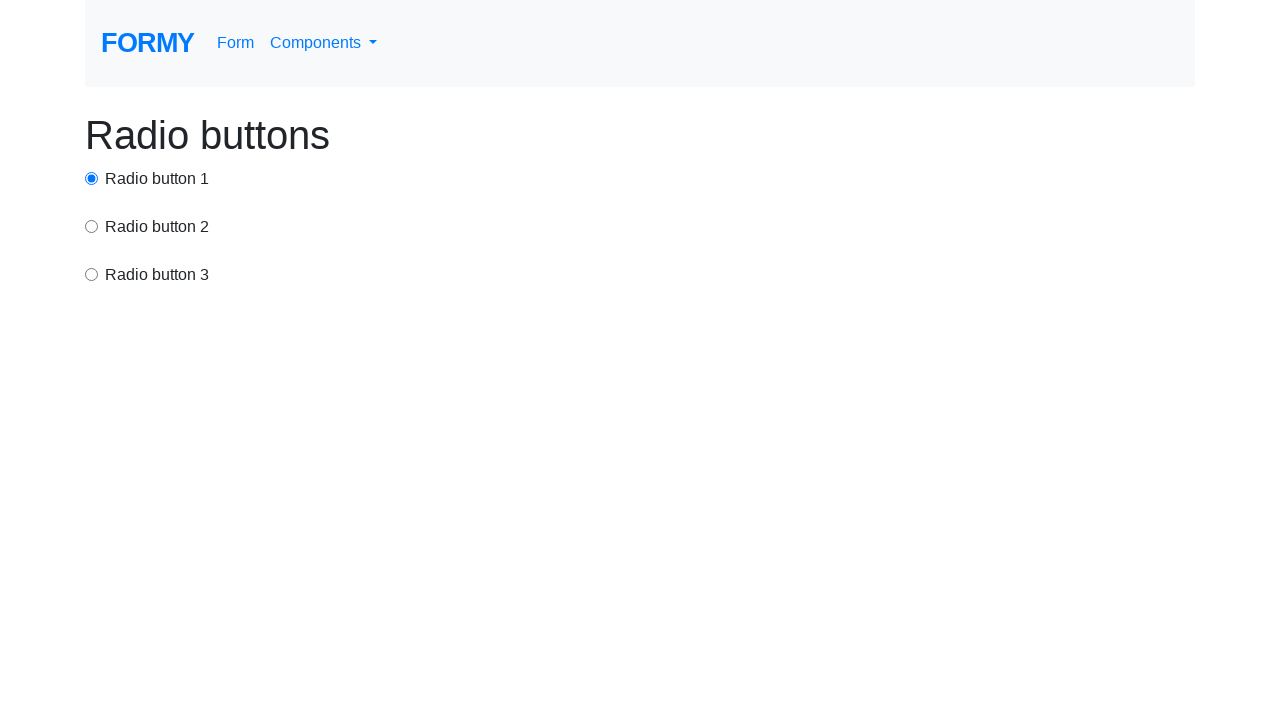

Verified second radio button is not selected
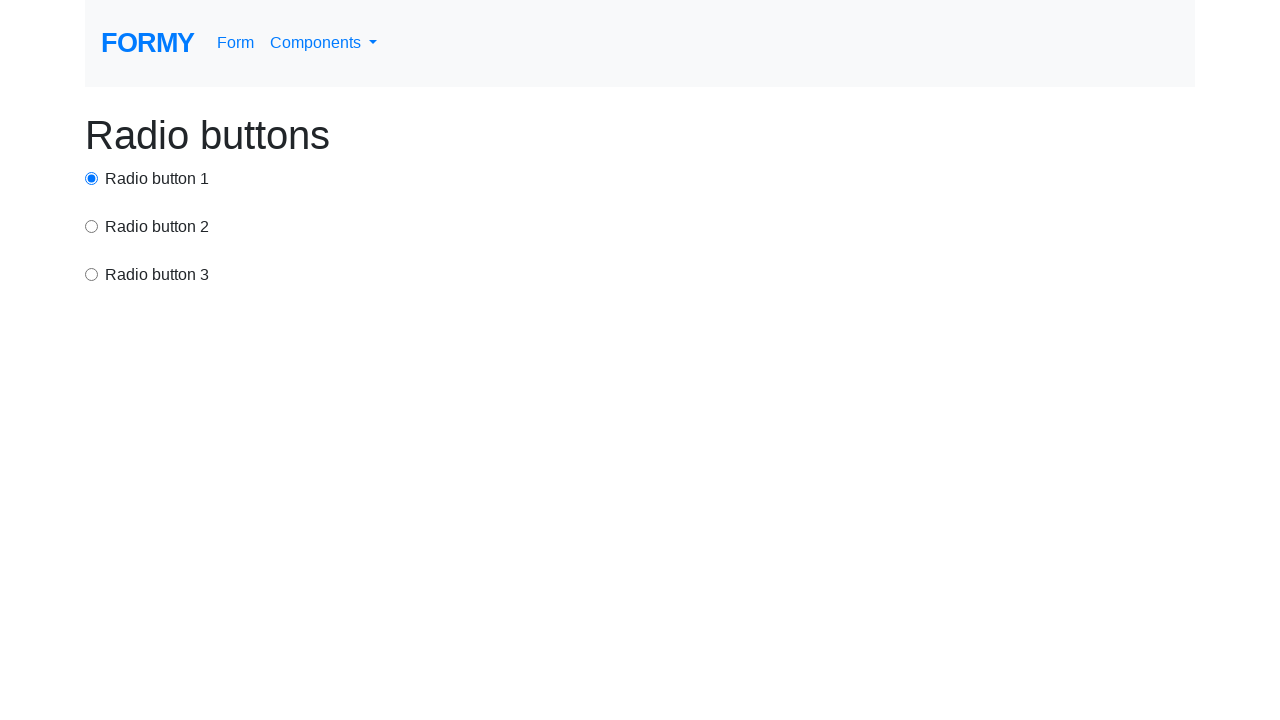

Verified third radio button is not selected
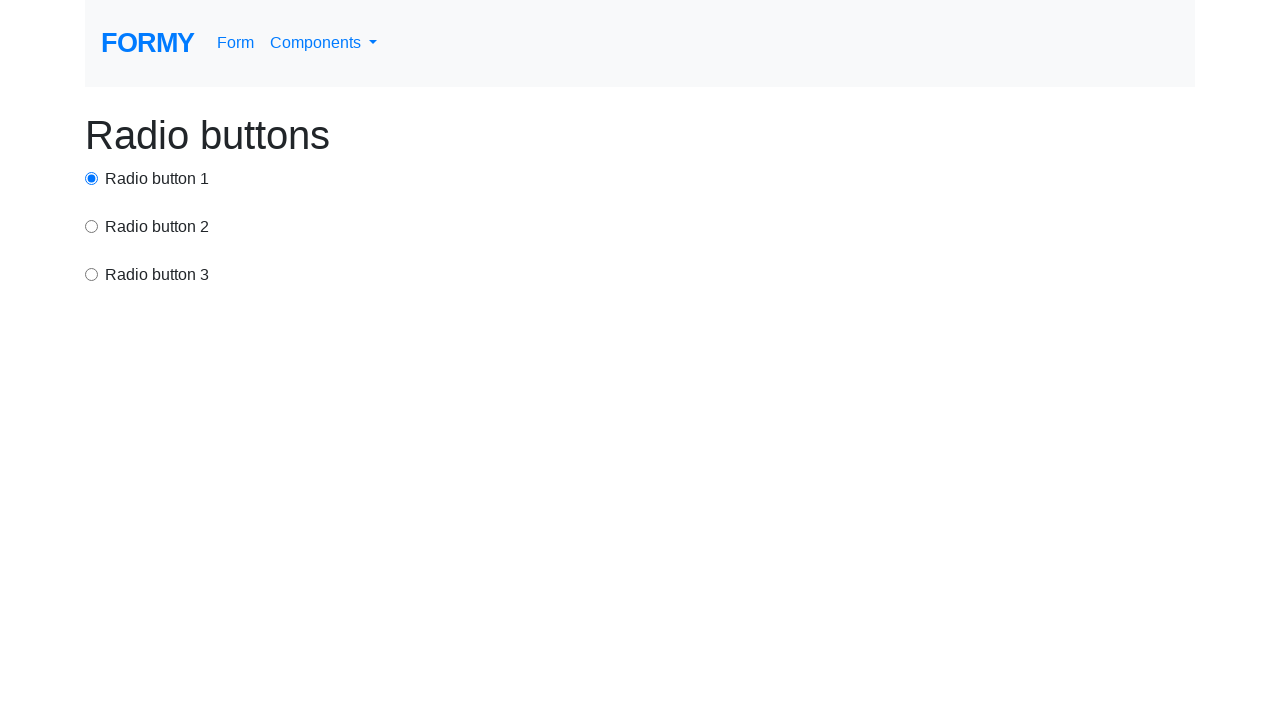

Clicked the first (already selected) radio button at (92, 178) on .form-check-input >> nth=0
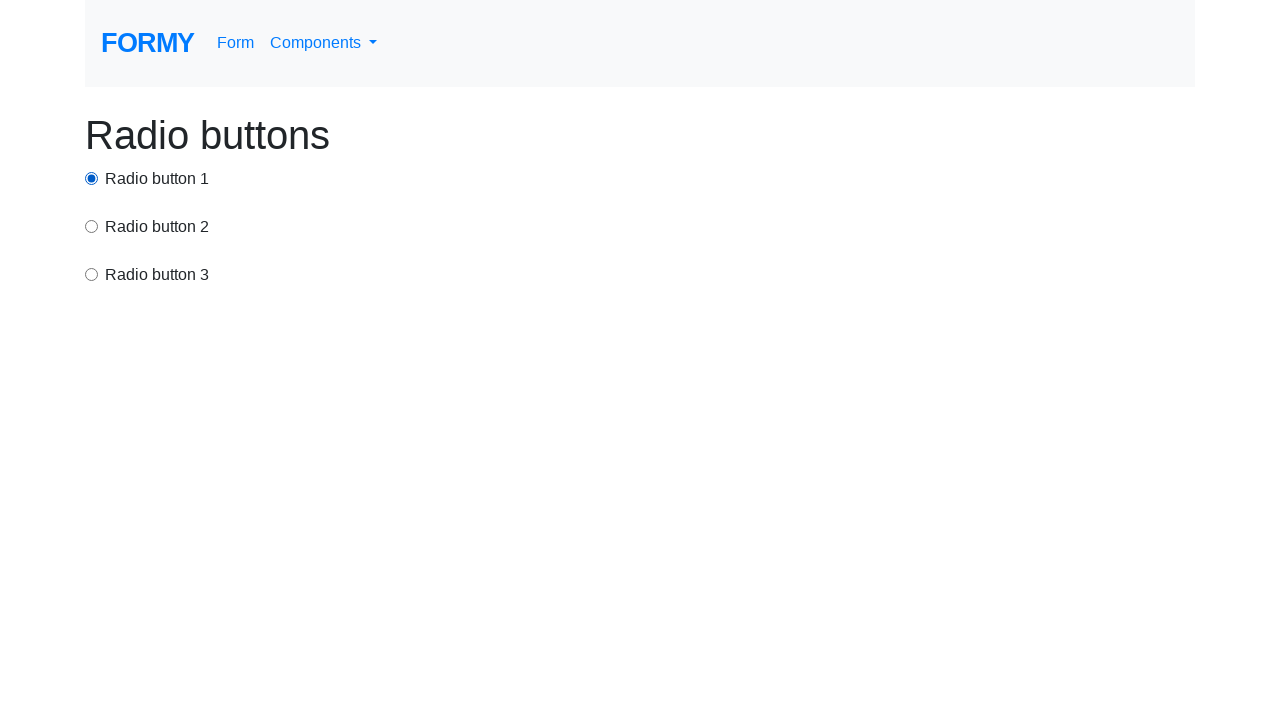

Verified first radio button remains selected after clicking
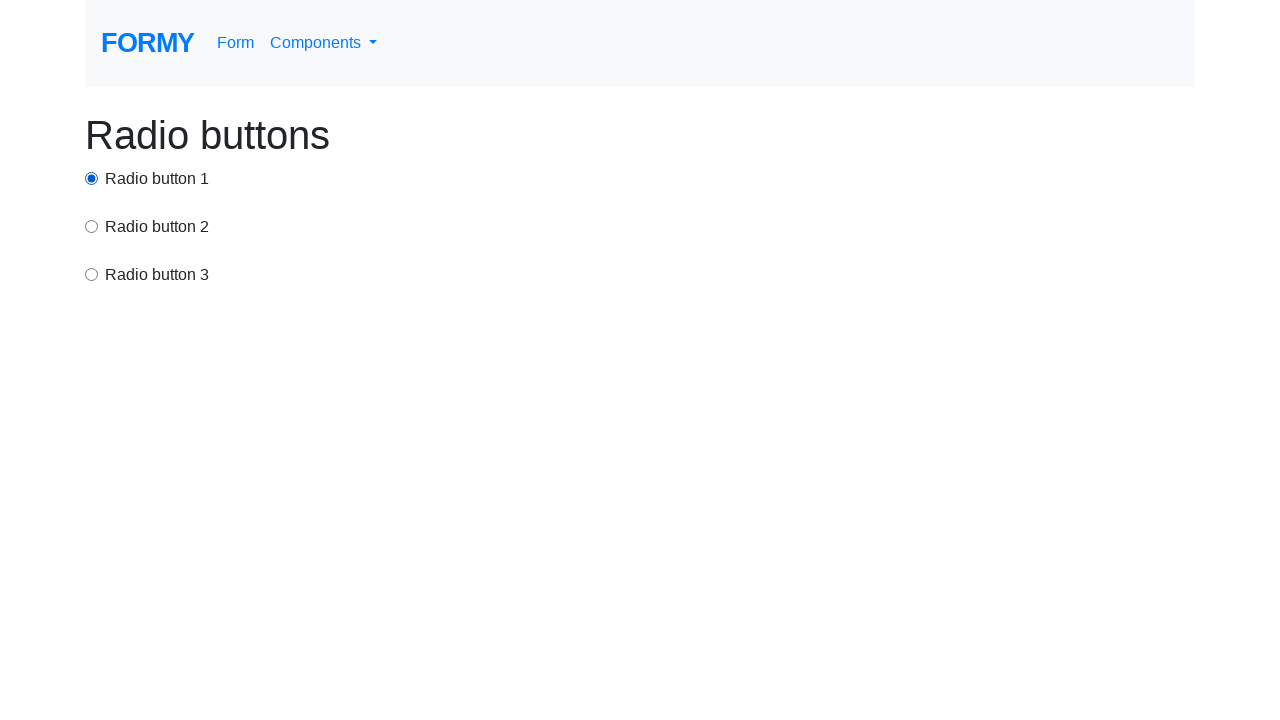

Verified second radio button is still not selected
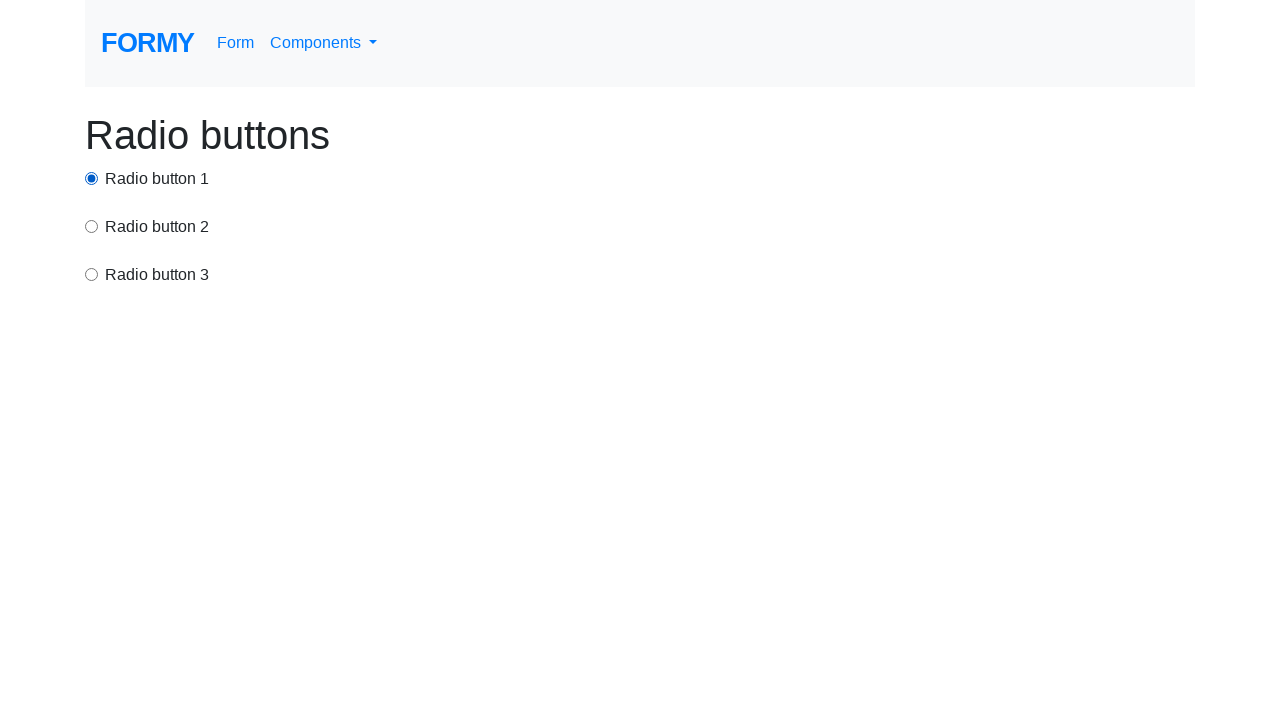

Verified third radio button is still not selected
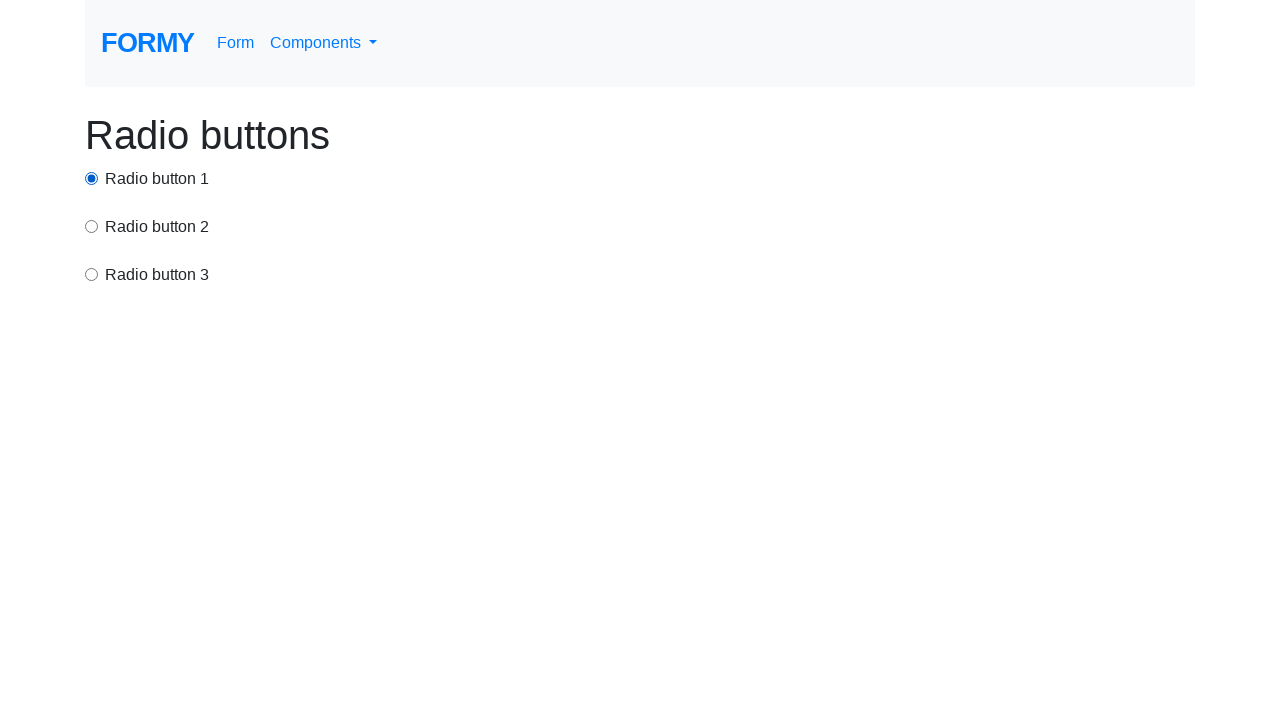

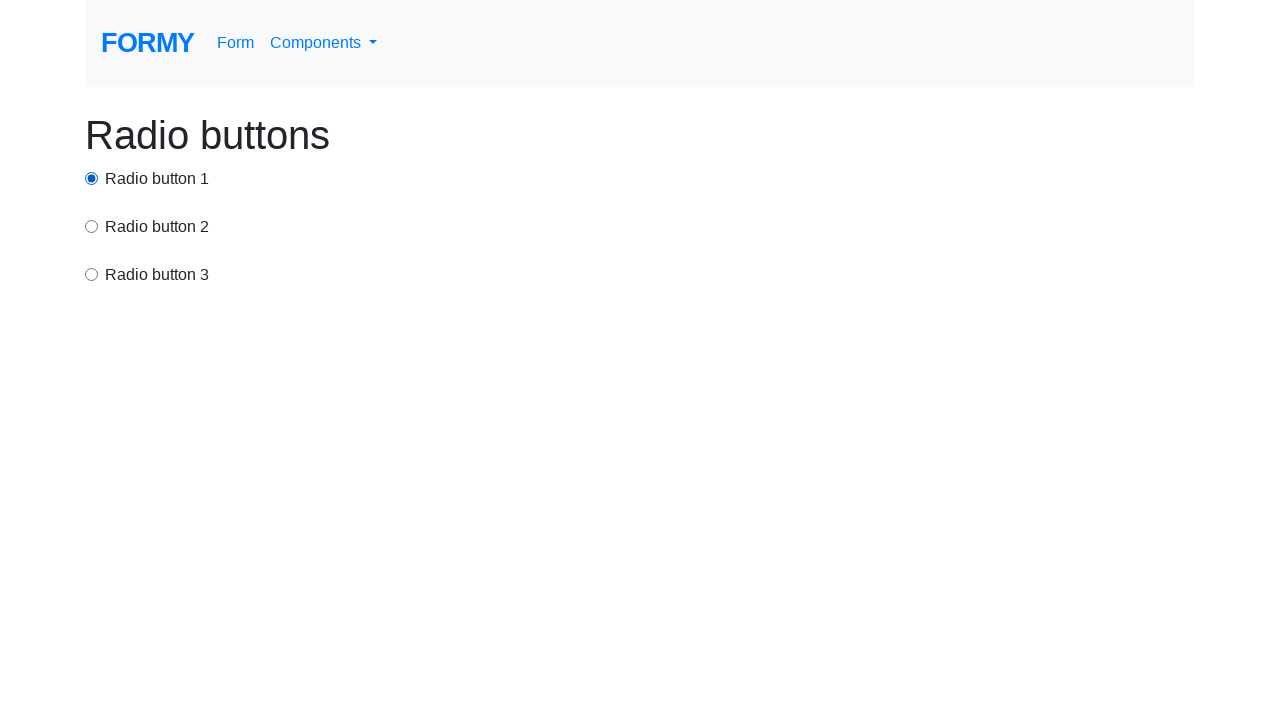